Waits for a price to drop to $100, then clicks book button and solves a mathematical challenge by calculating a logarithmic expression

Starting URL: http://suninjuly.github.io/explicit_wait2.html

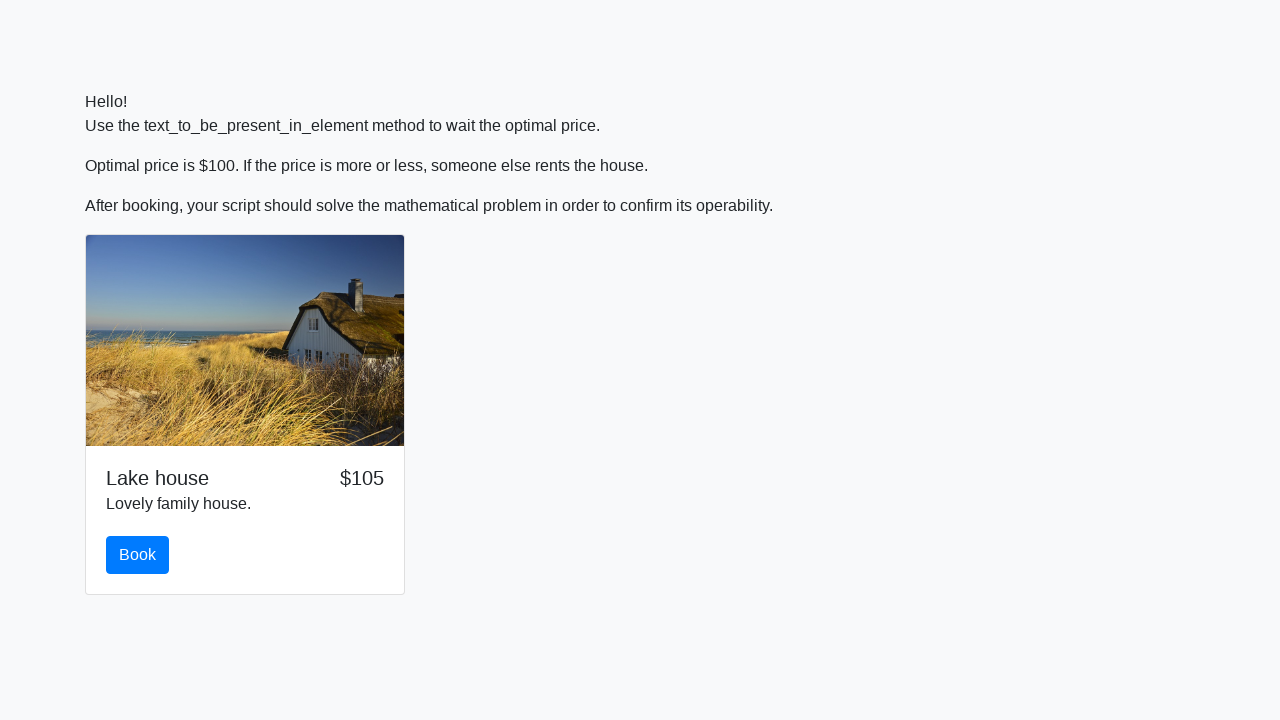

Waited for price to drop to $100
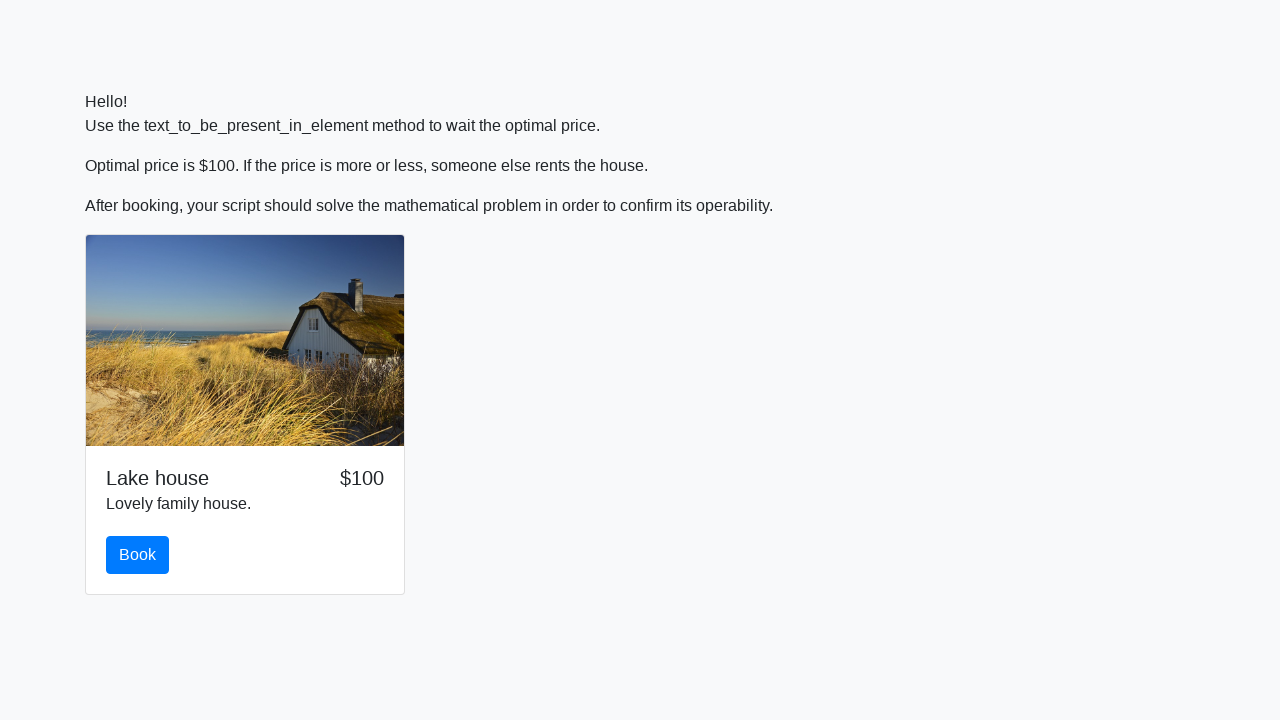

Clicked the book button at (138, 555) on #book
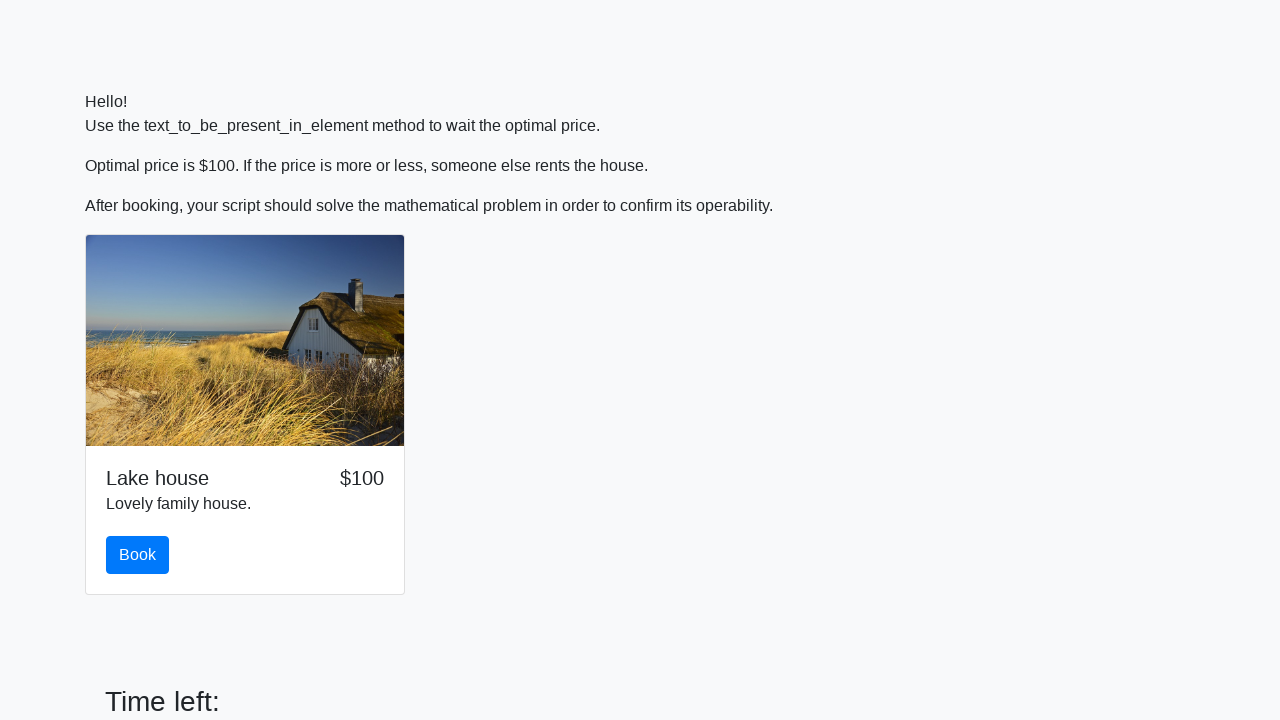

Retrieved value to calculate: 137
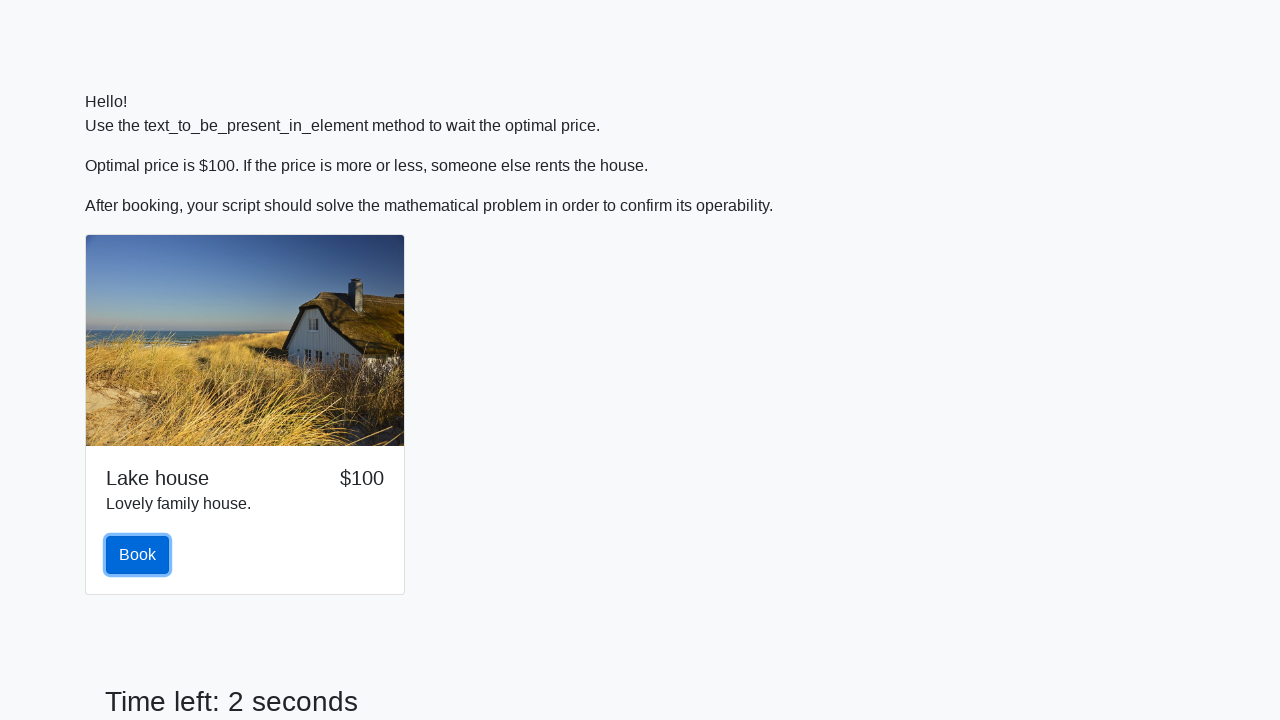

Calculated logarithmic expression result: 2.425702626411755
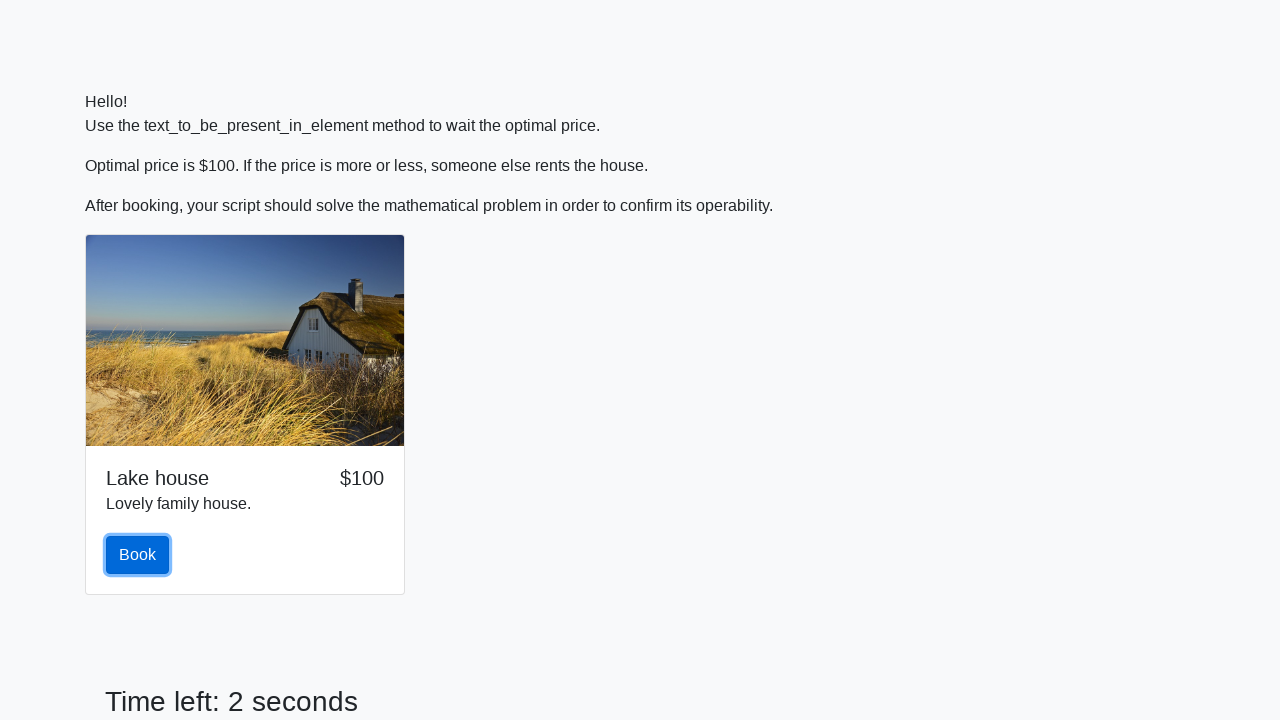

Filled in the calculated answer on #answer
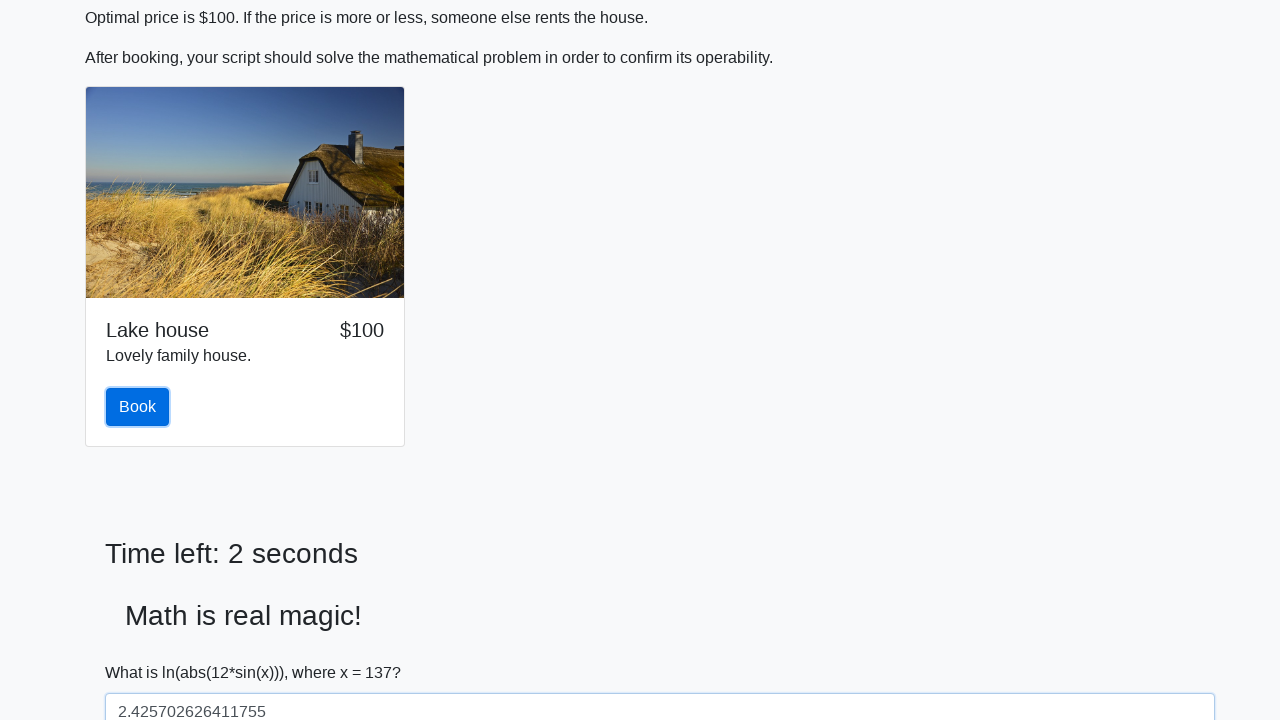

Clicked the solve button at (143, 651) on #solve
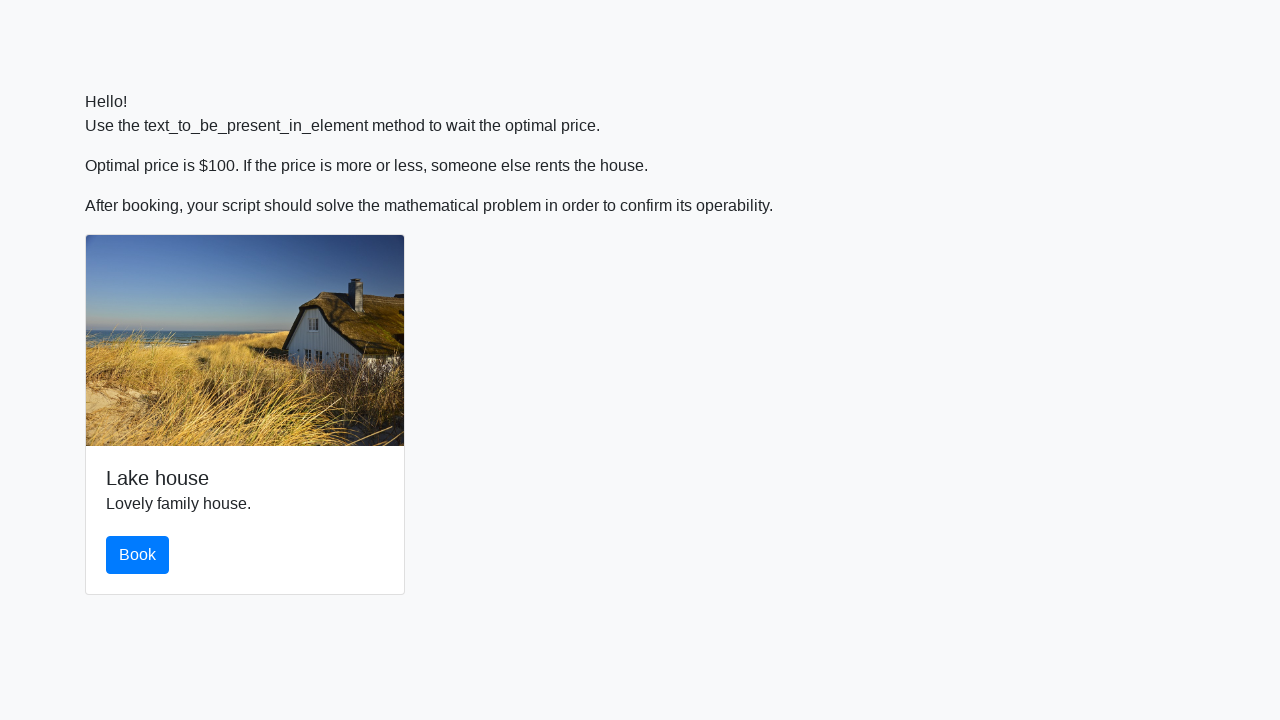

Accepted the alert dialog
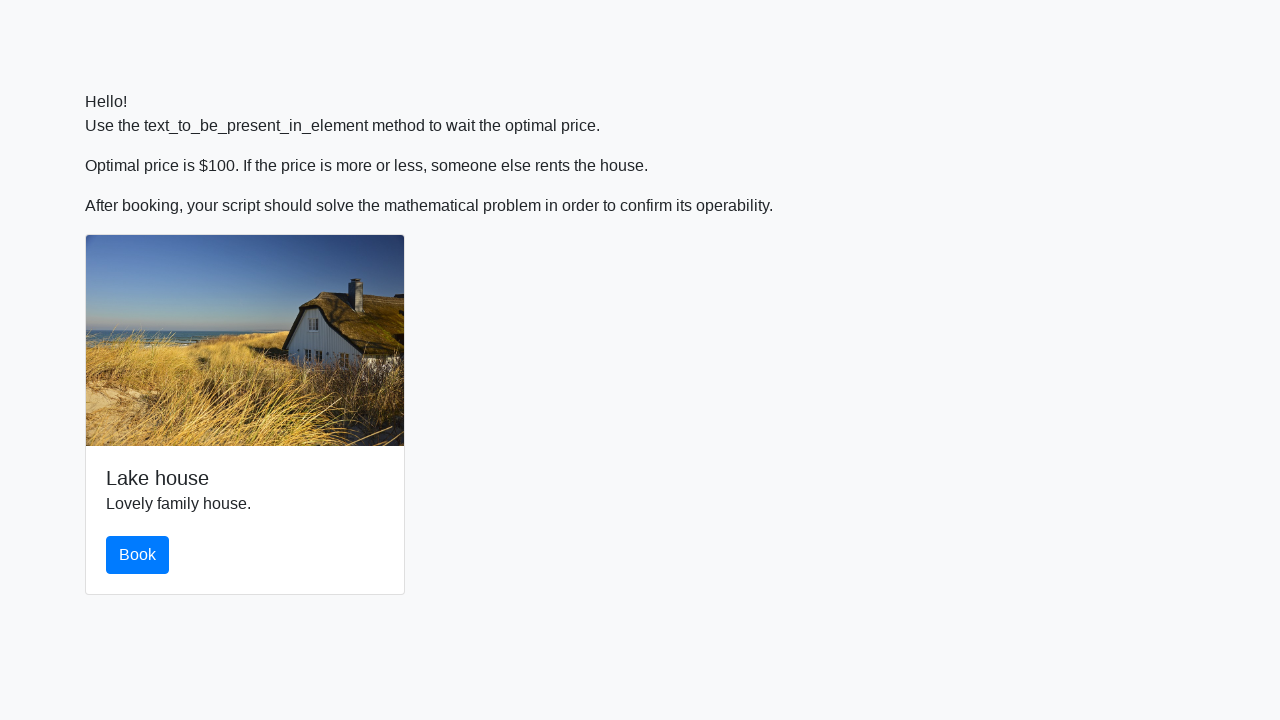

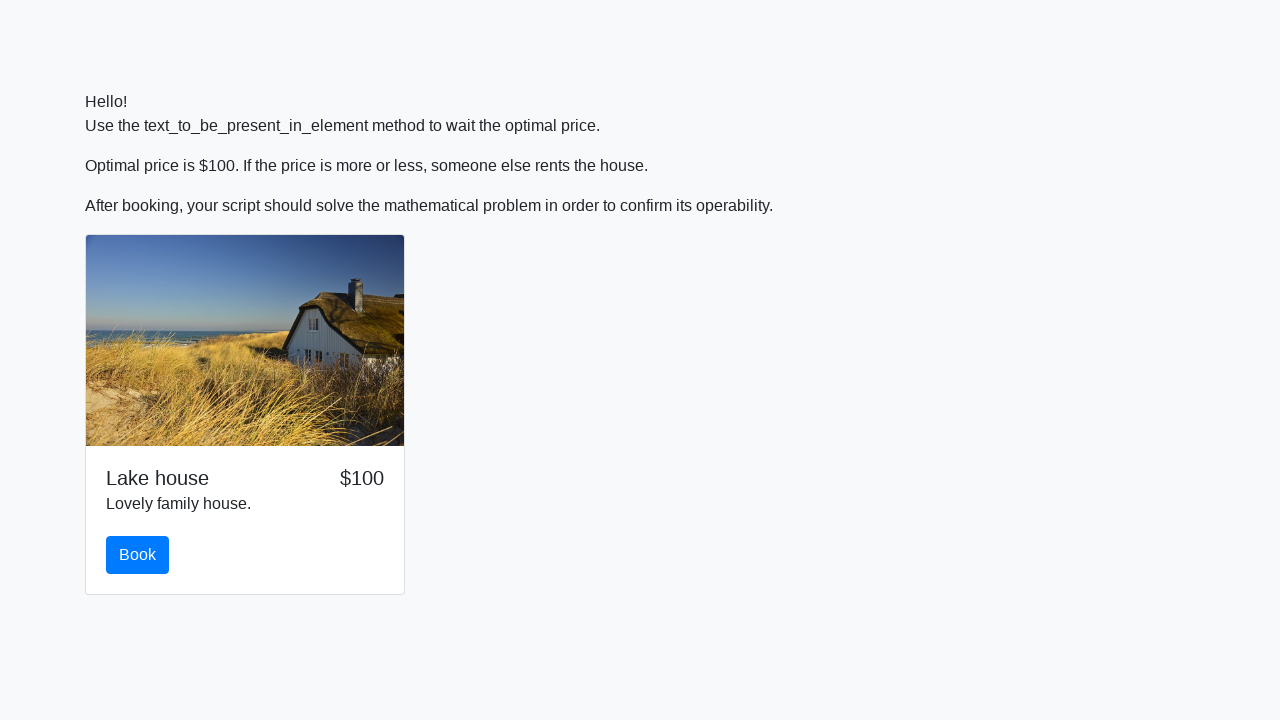